Tests the blog search functionality with an invalid/gibberish search query to verify that the "No results" message is displayed.

Starting URL: https://divui.com/blog

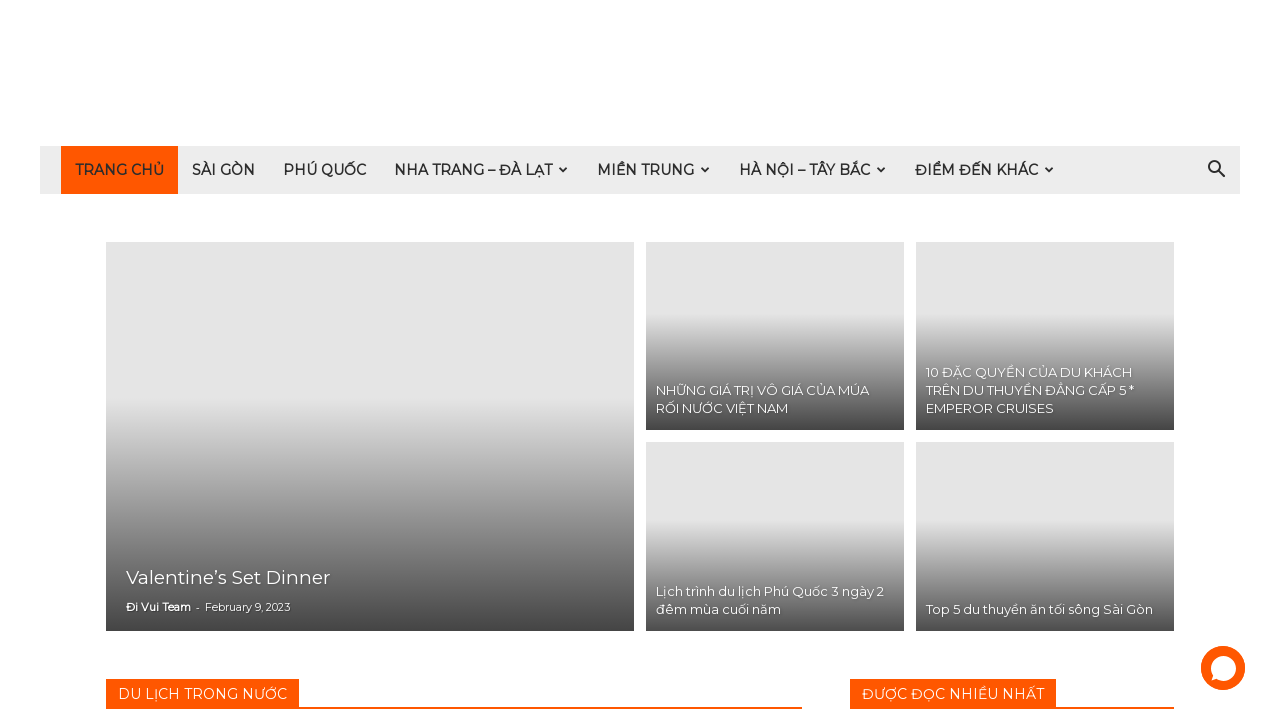

Clicked search icon to open search field at (1216, 170) on i.td-icon-search:first-child
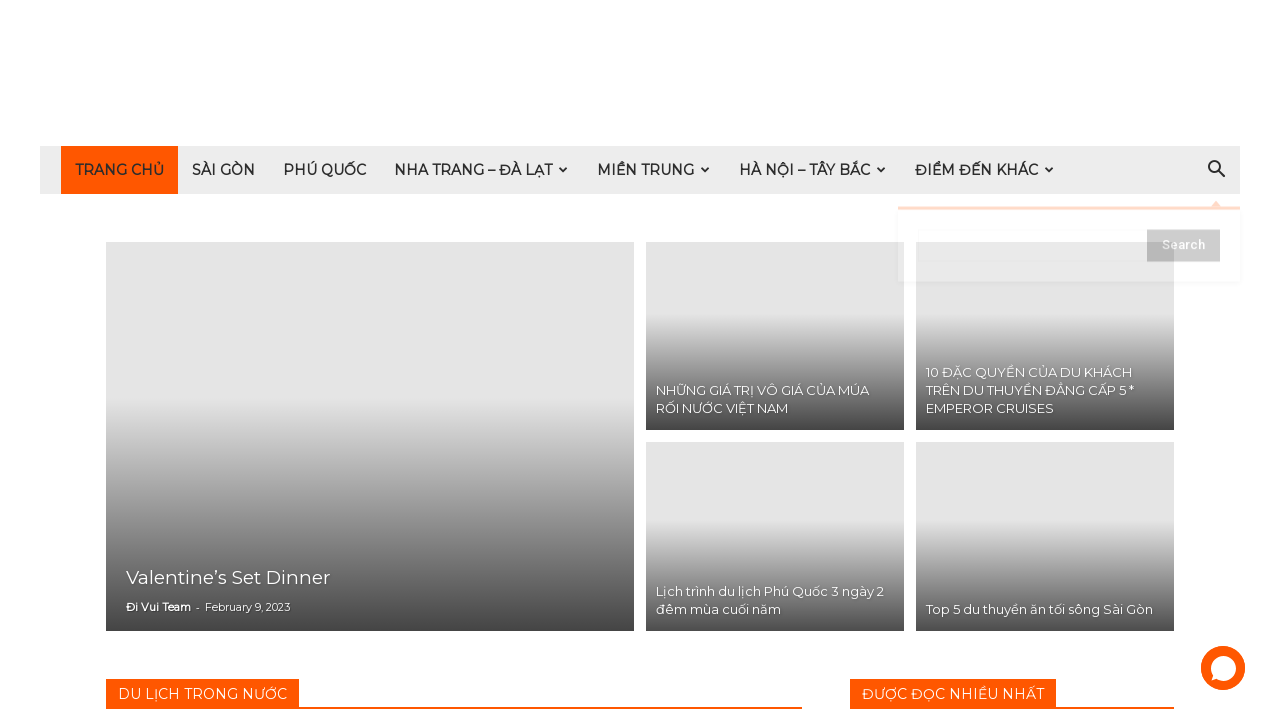

Search input field appeared
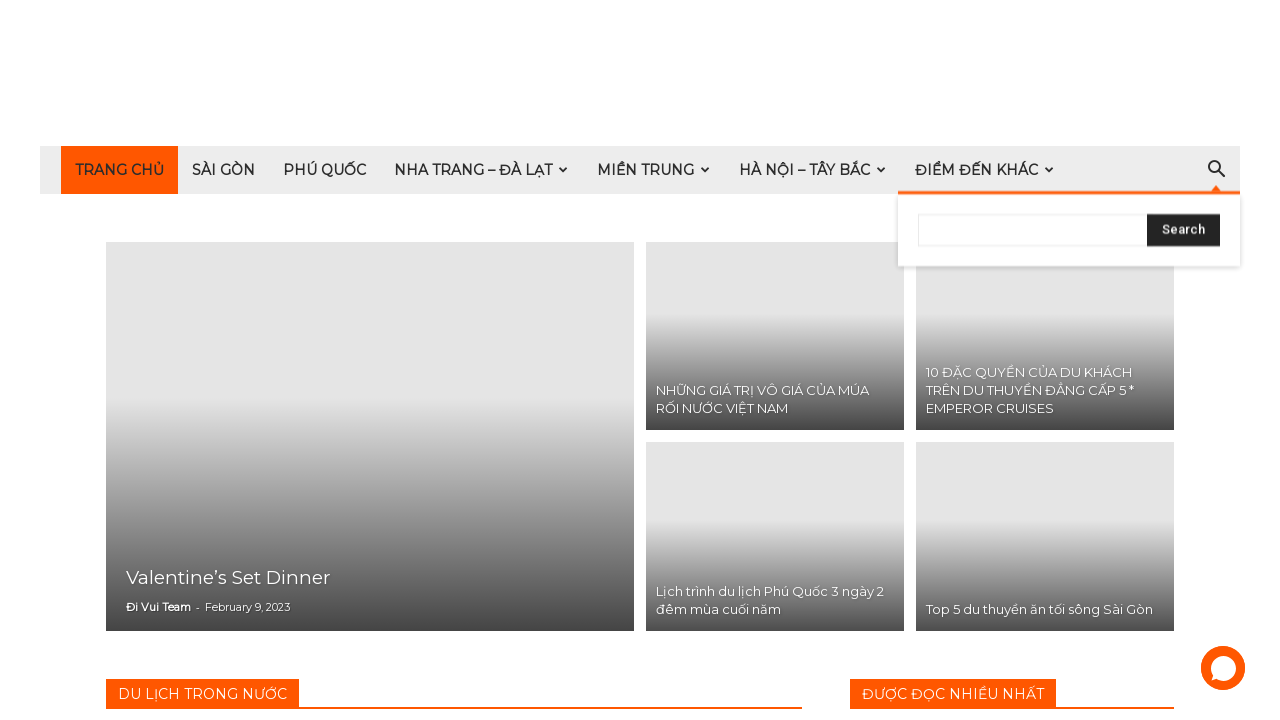

Entered invalid search query 'A@!#*123d' into search field on #td-header-search
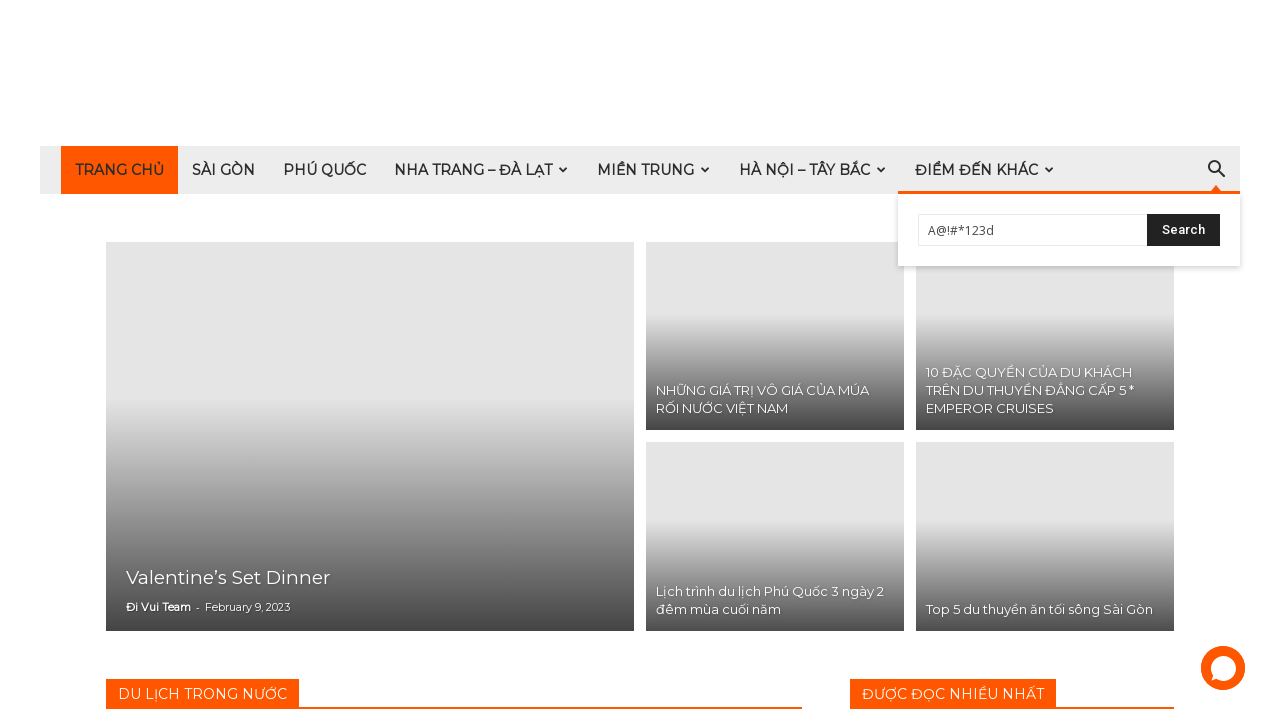

Clicked search button to perform search at (1184, 230) on #td-header-search-top
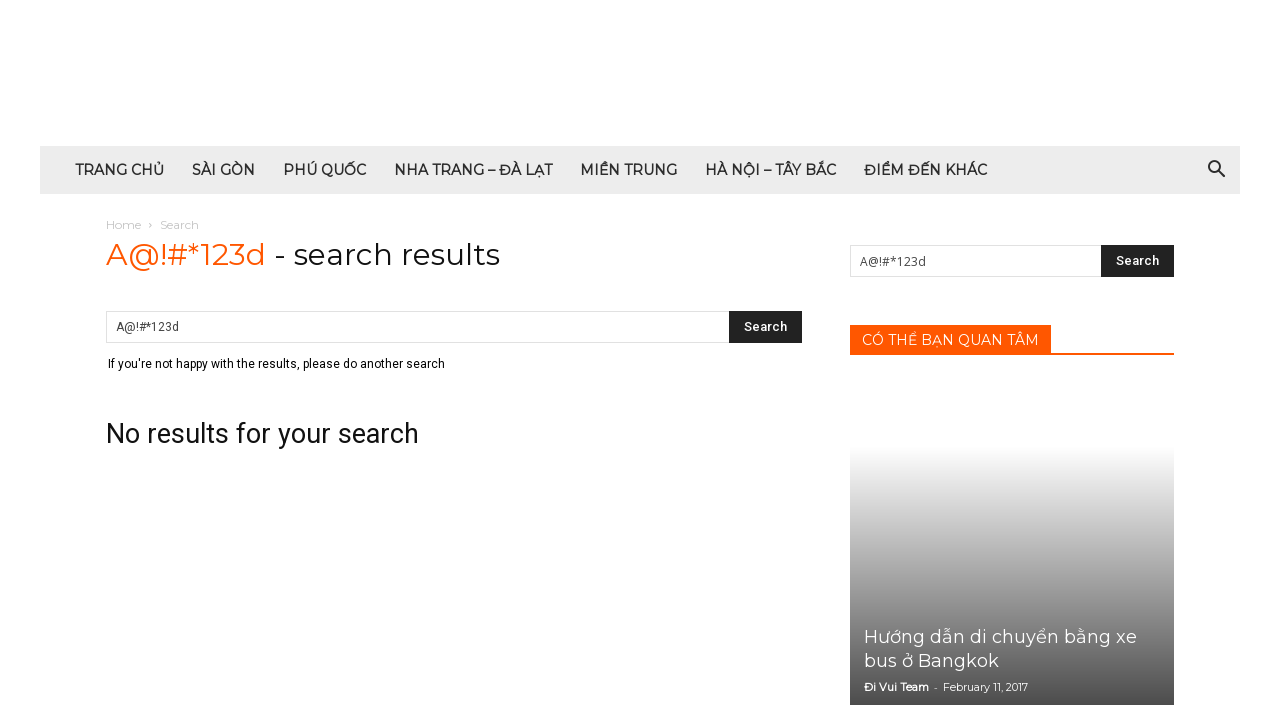

Verified 'No results' message is displayed for invalid search query
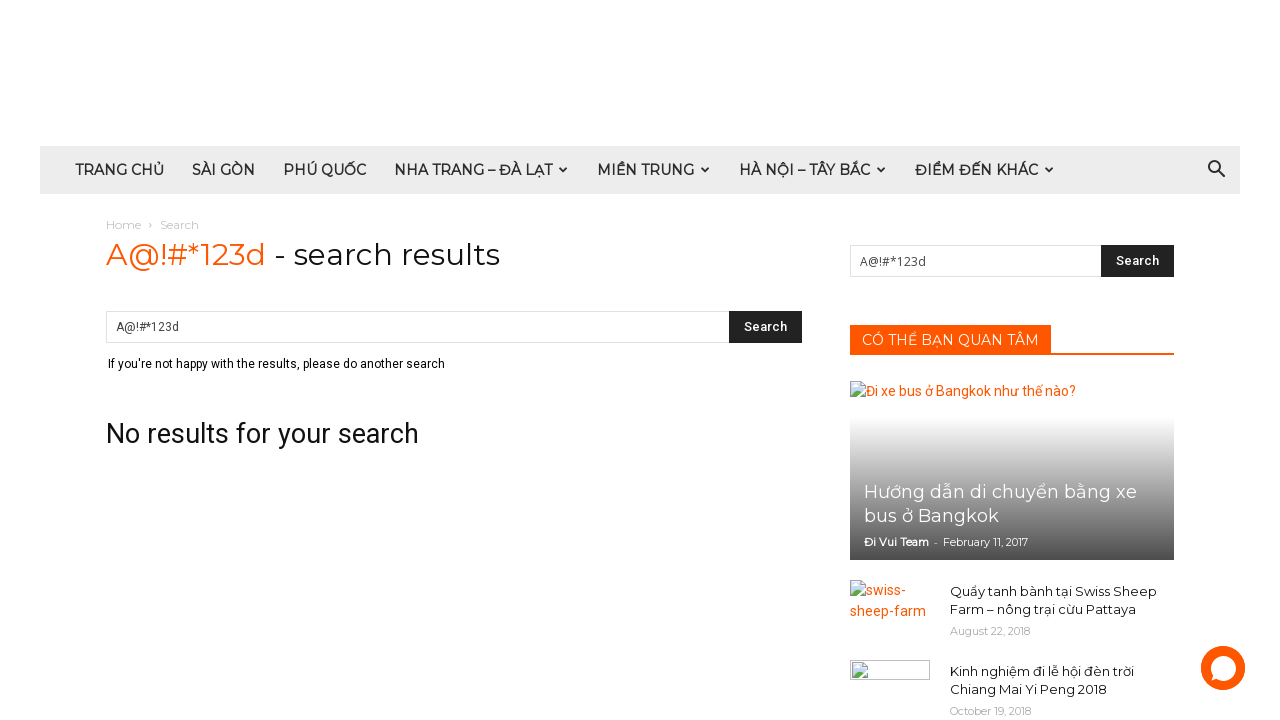

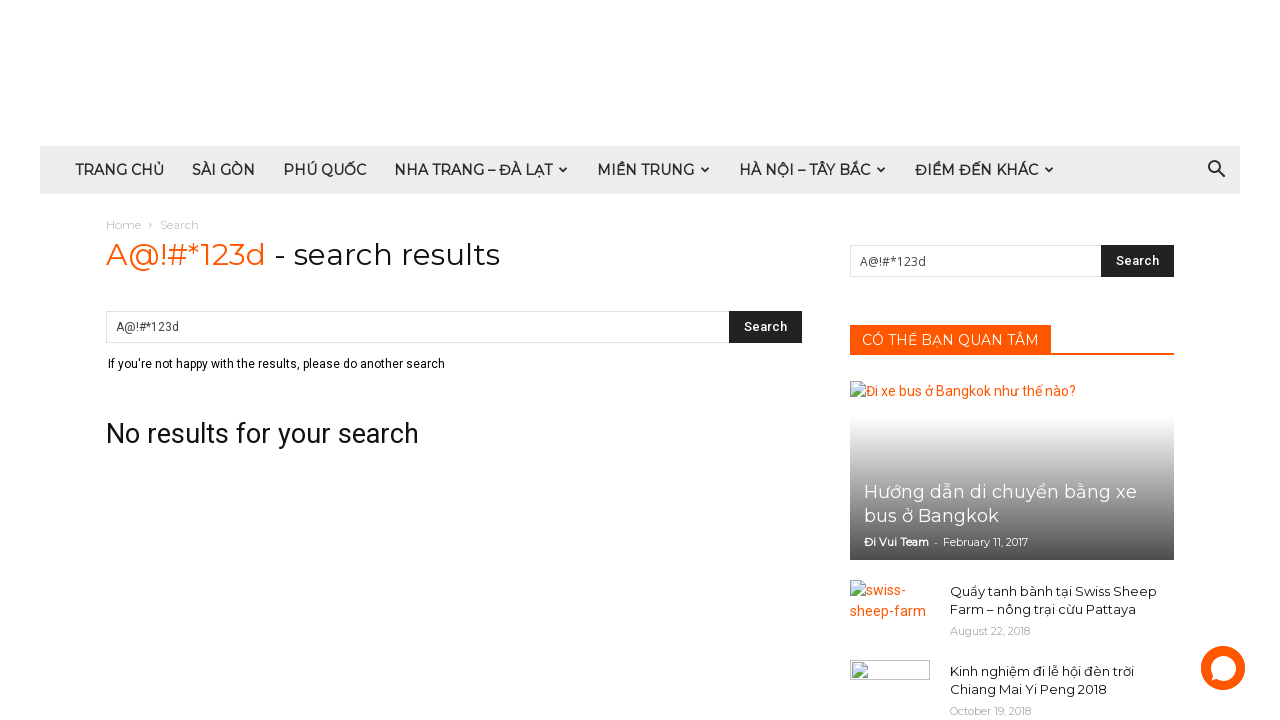